Tests navigation on DemoQA elements page by clicking on the Text Box sidebar item and verifying URL changes

Starting URL: https://demoqa.com/elements

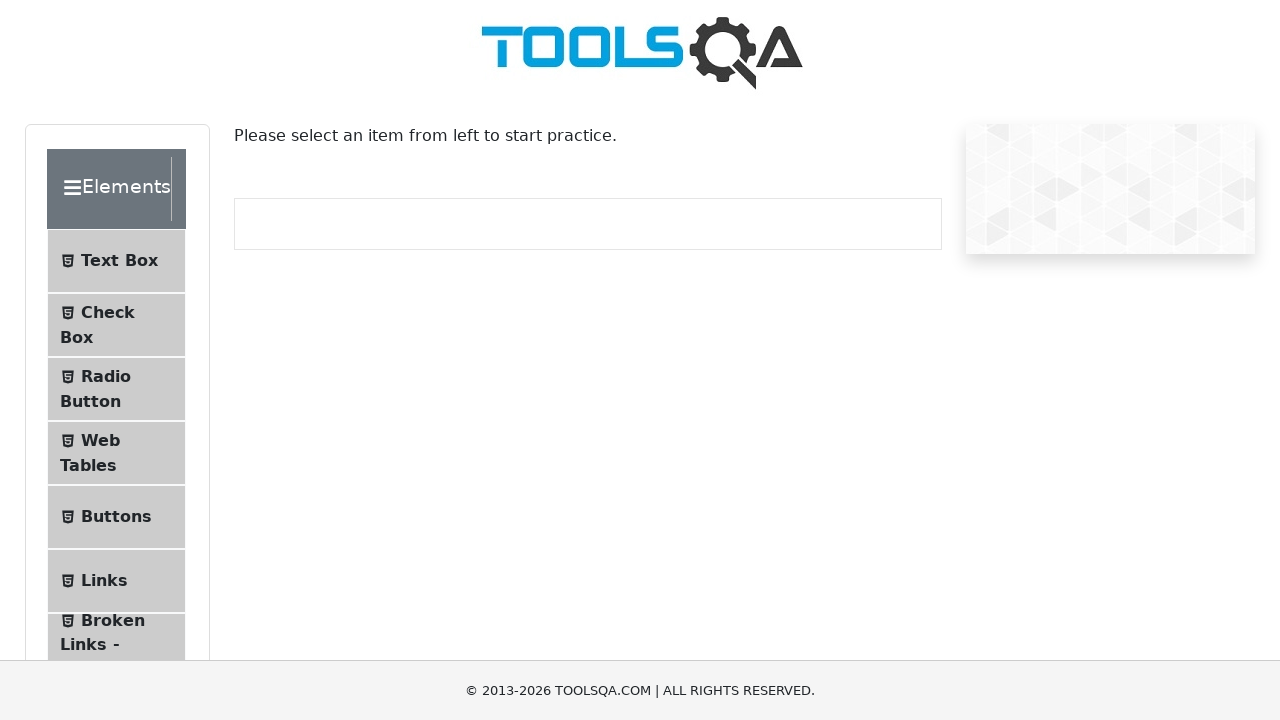

Waited for page to load with domcontentloaded state
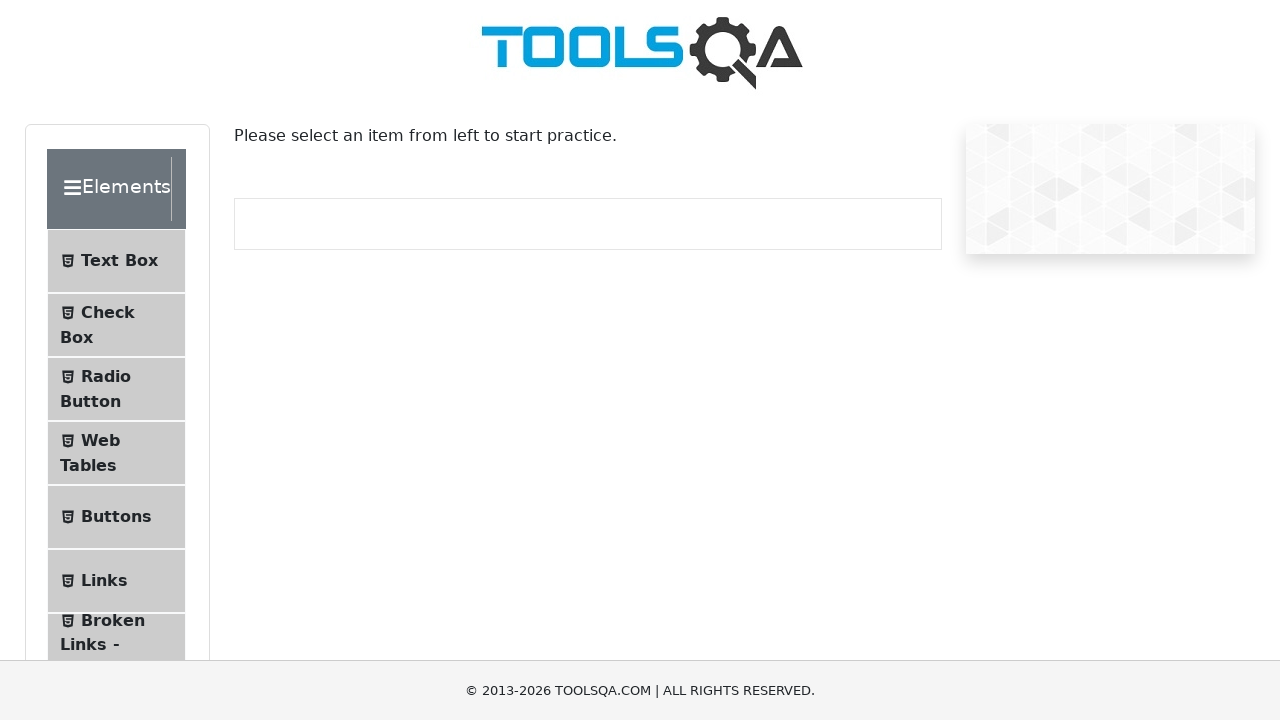

Located Text Box sidebar item element
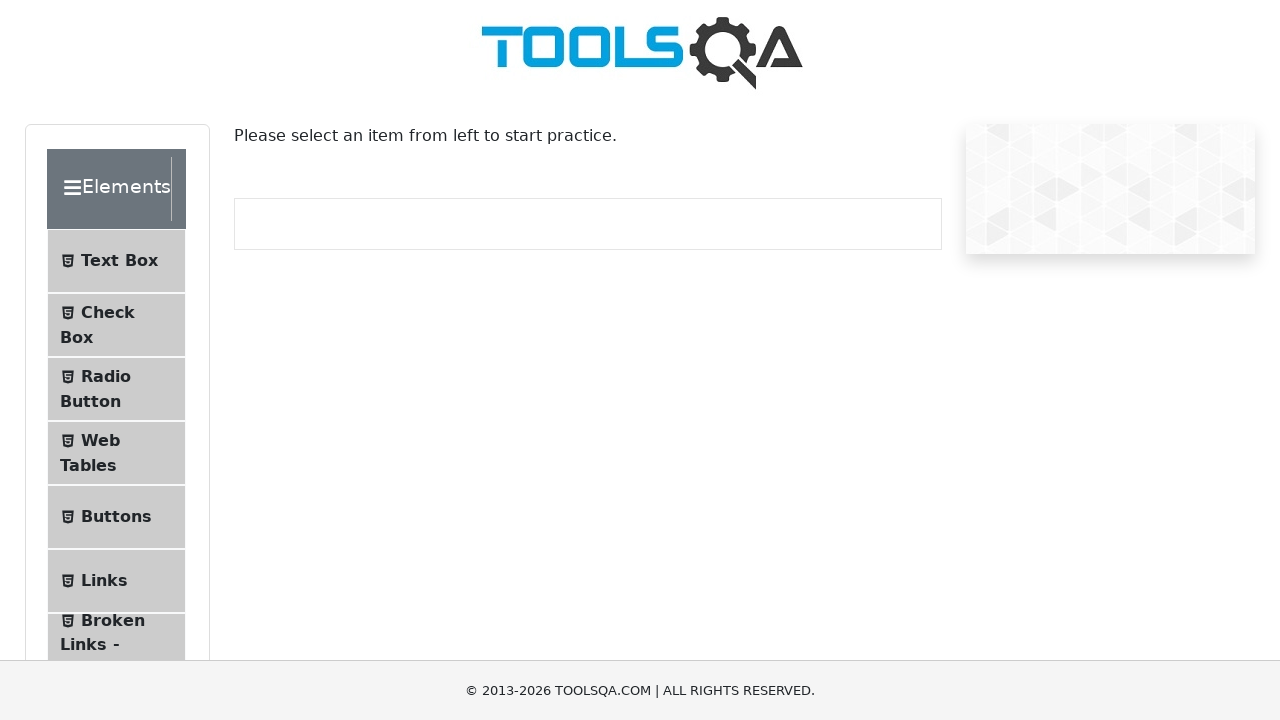

Text Box sidebar item became visible
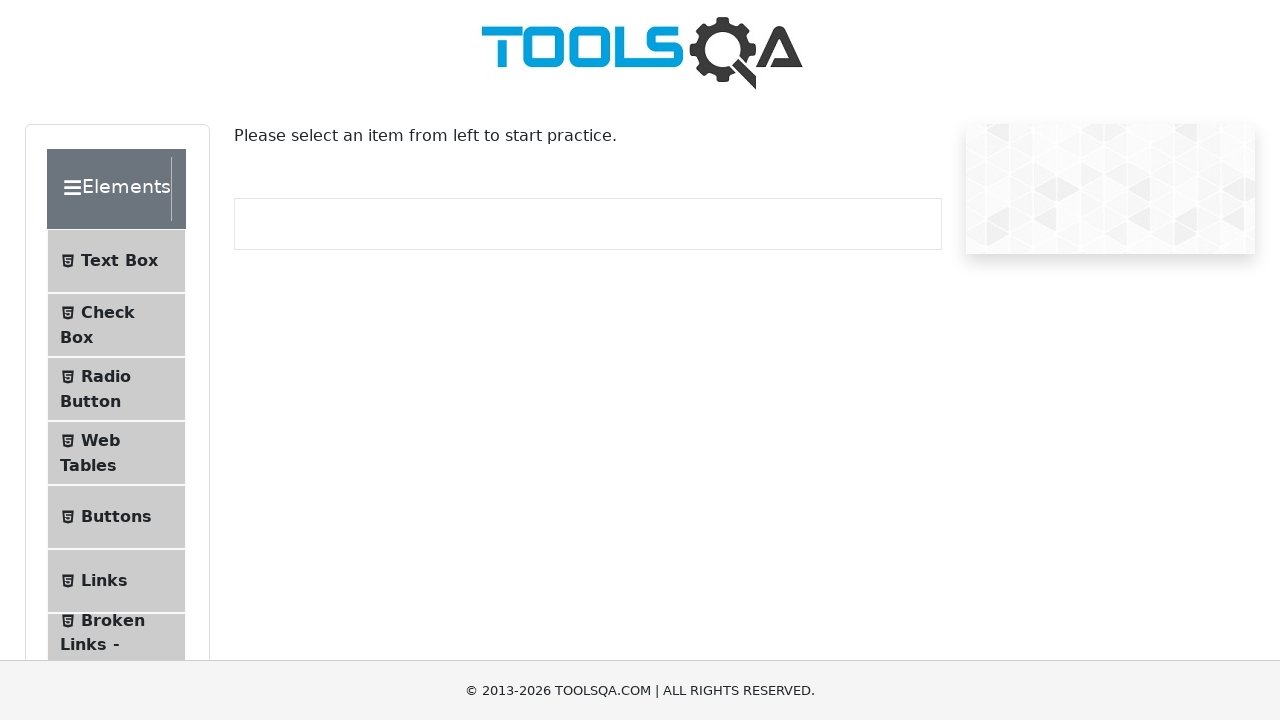

Clicked on Text Box sidebar item at (116, 261) on (//li[@id='item-0'])[1]
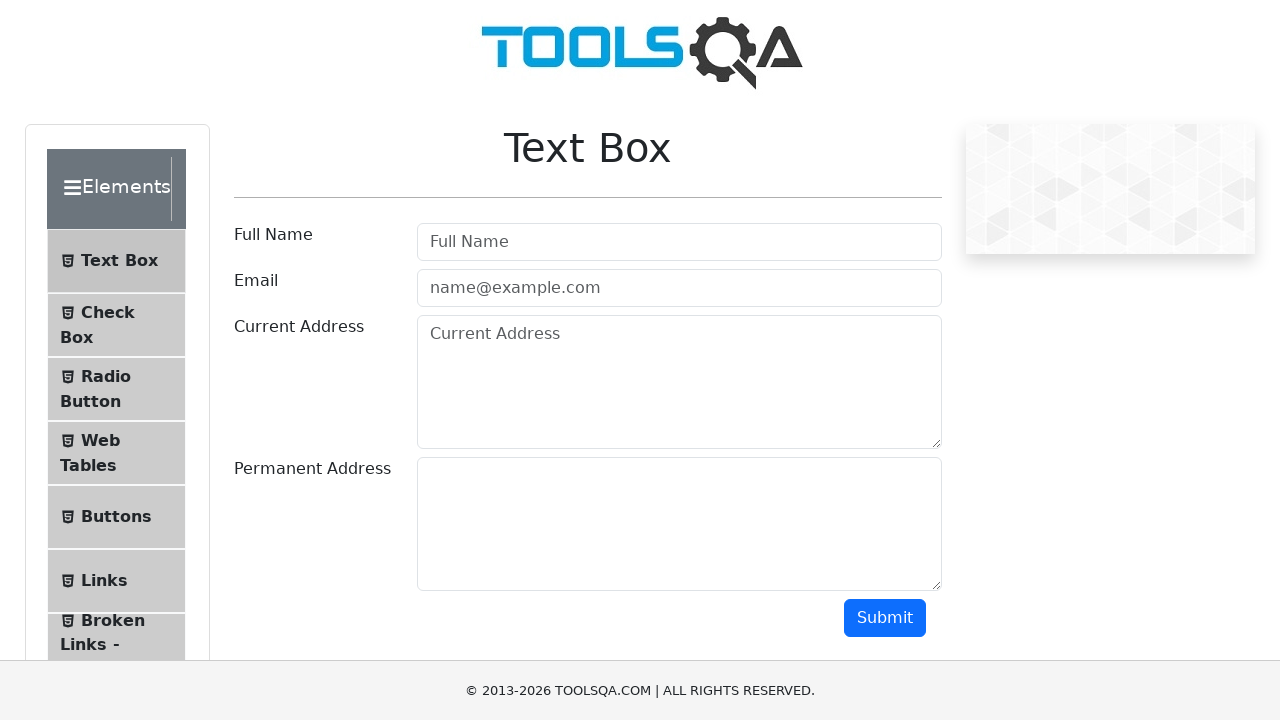

Navigation to text-box page completed, URL verified
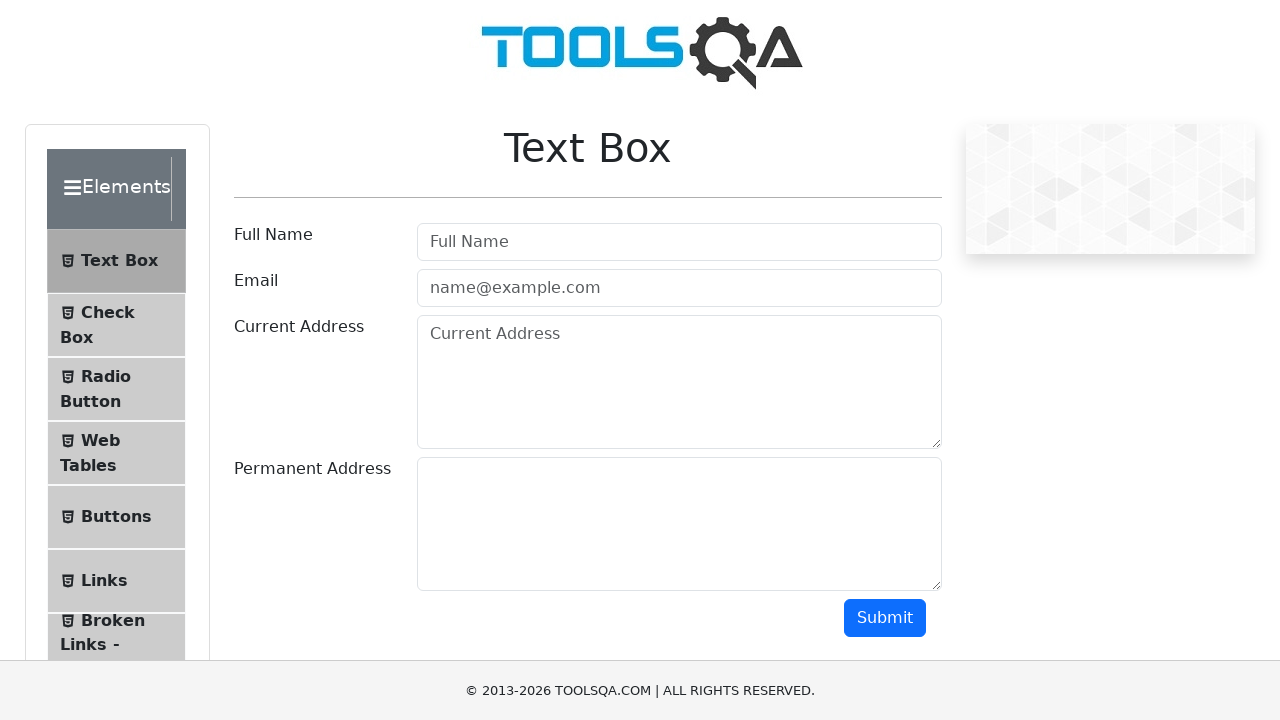

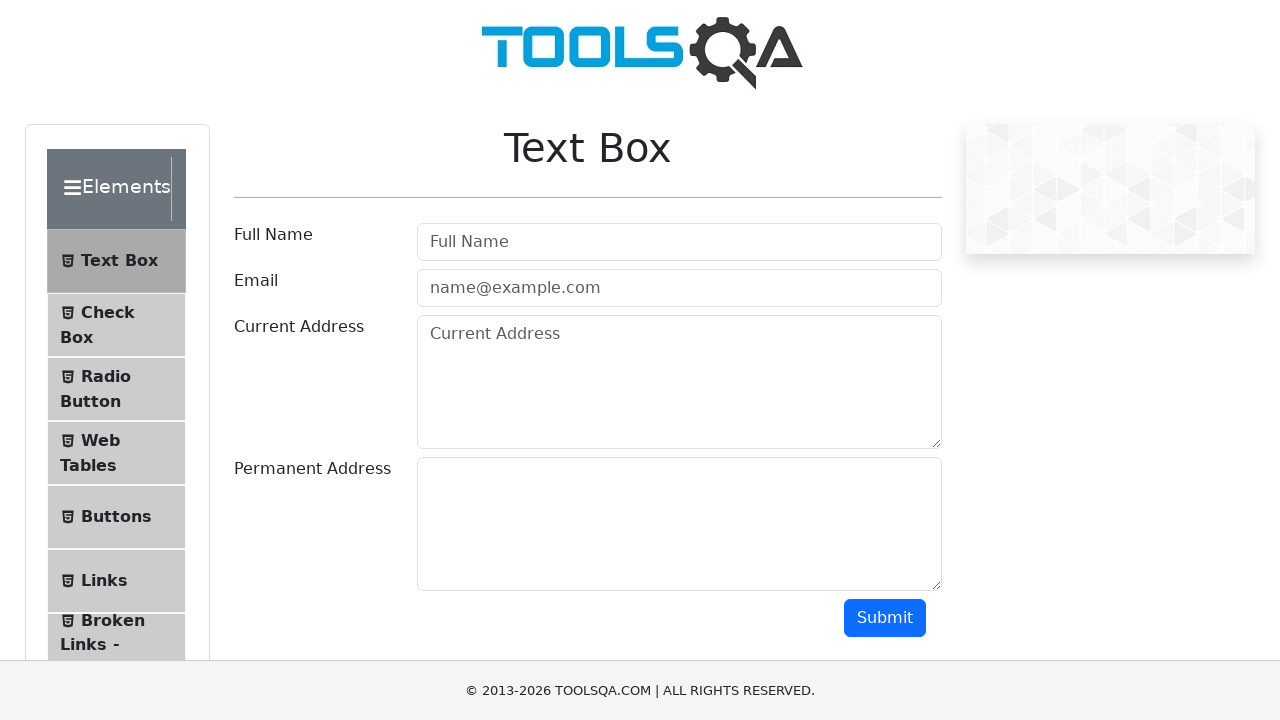